Tests window handling by clicking on LinkedIn icon to open a new window, switching between windows, and verifying page titles and URLs

Starting URL: https://etrain.info/in

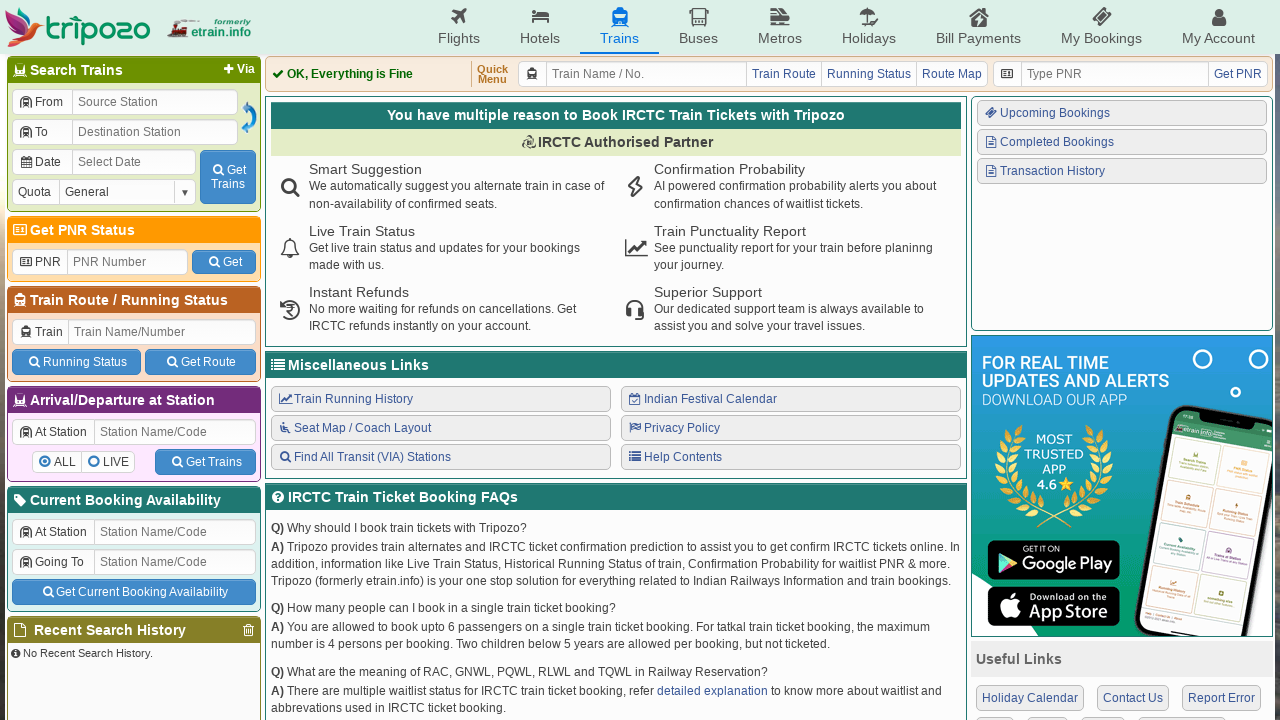

Stored reference to home page (etrain.info/in)
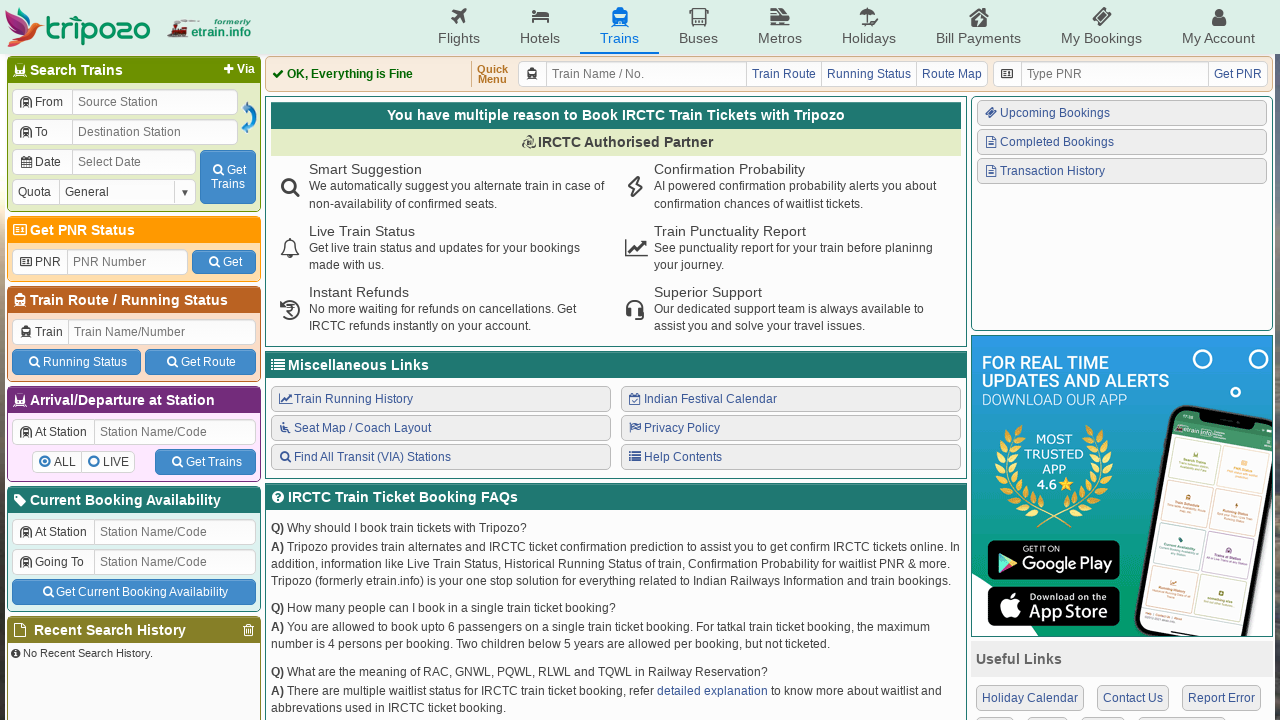

Clicked LinkedIn icon and opened new window at (1116, 536) on i[class='icon-linkedin']
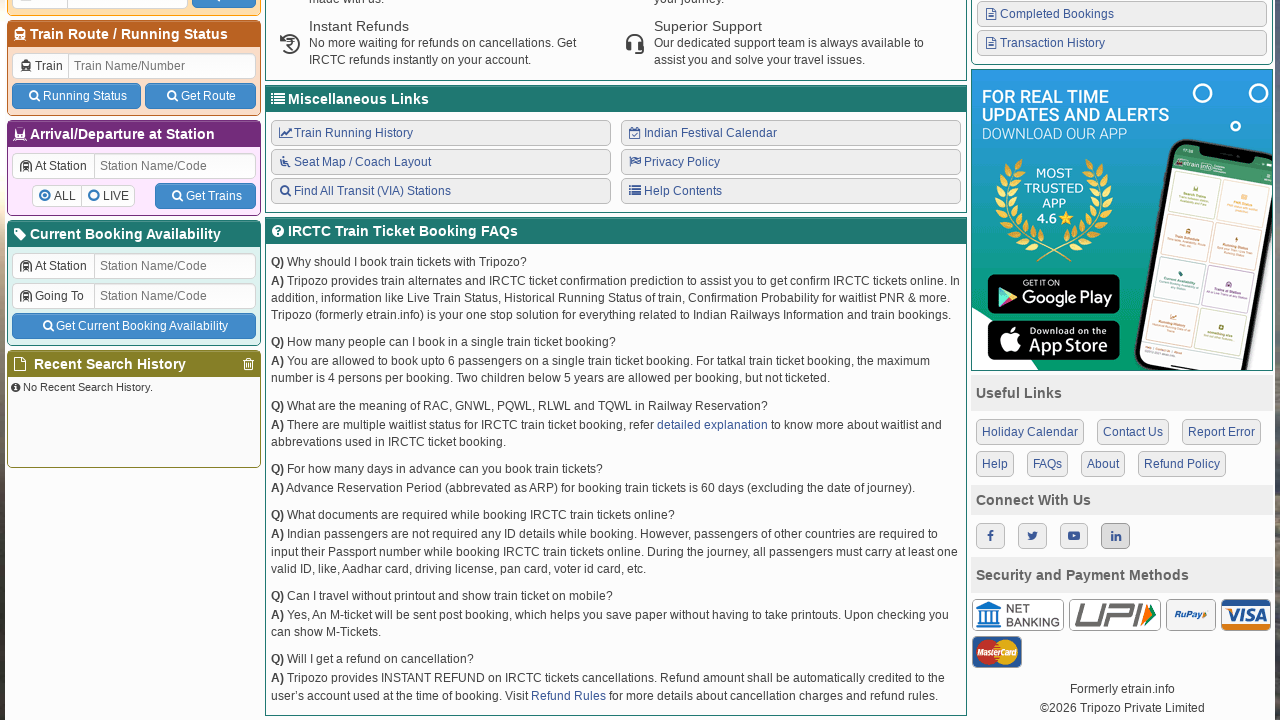

Captured LinkedIn popup window reference
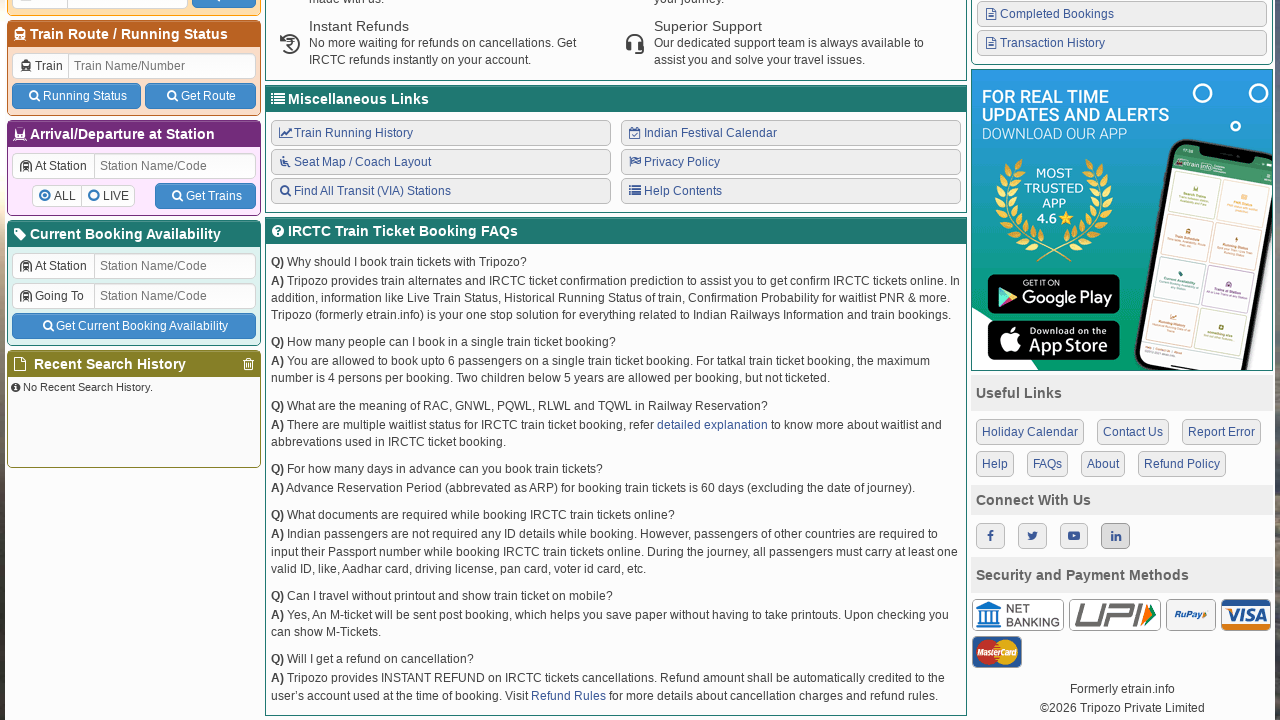

Pressed Escape key on LinkedIn window
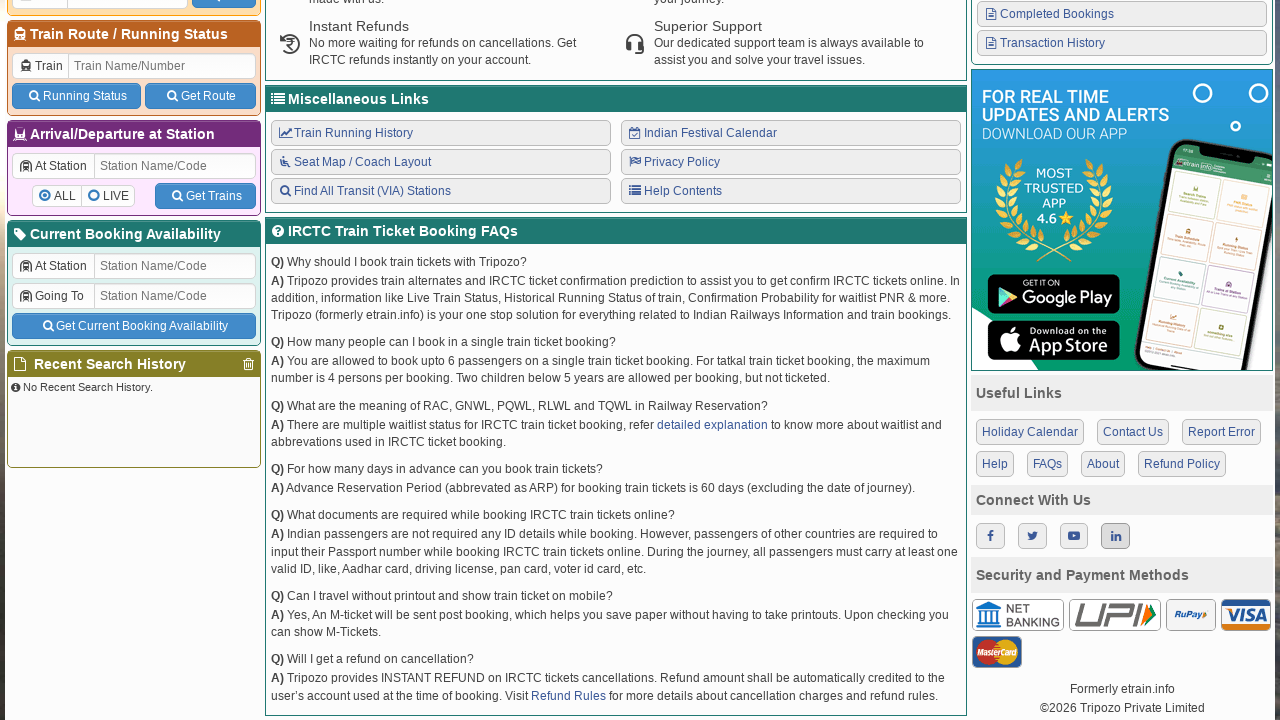

Retrieved LinkedIn page title: 
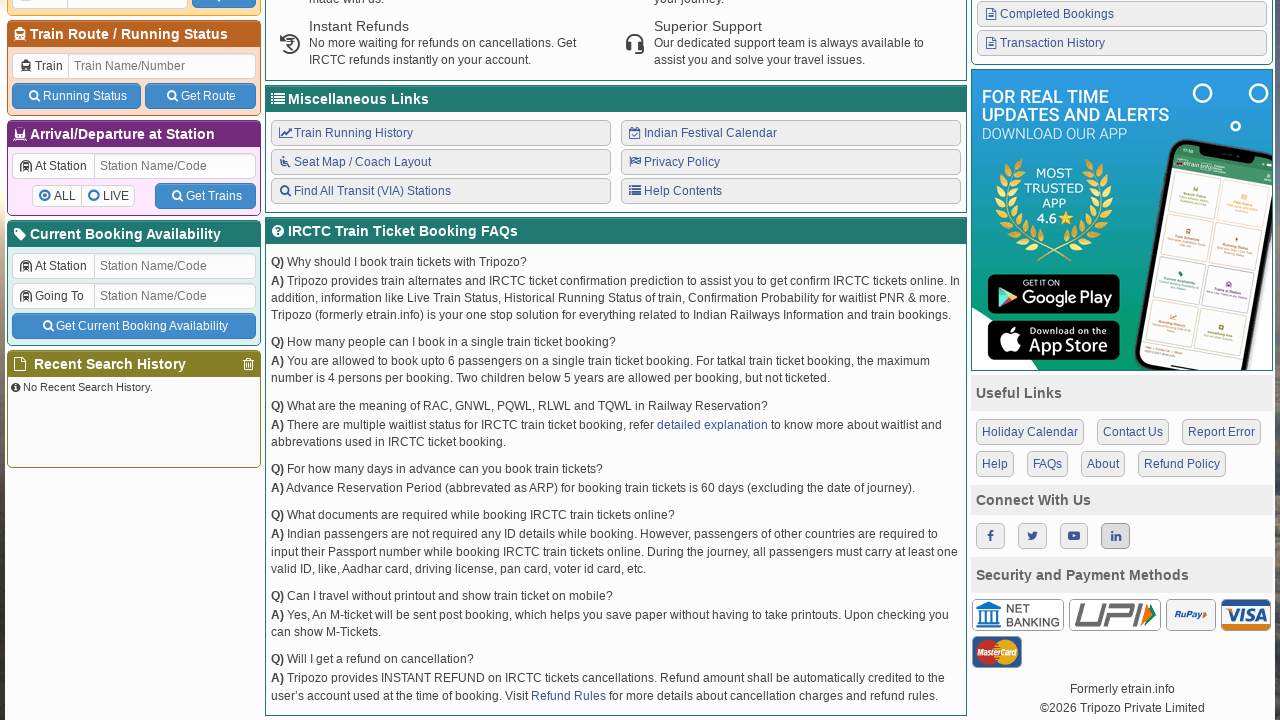

Retrieved LinkedIn page URL: chrome-error://chromewebdata/
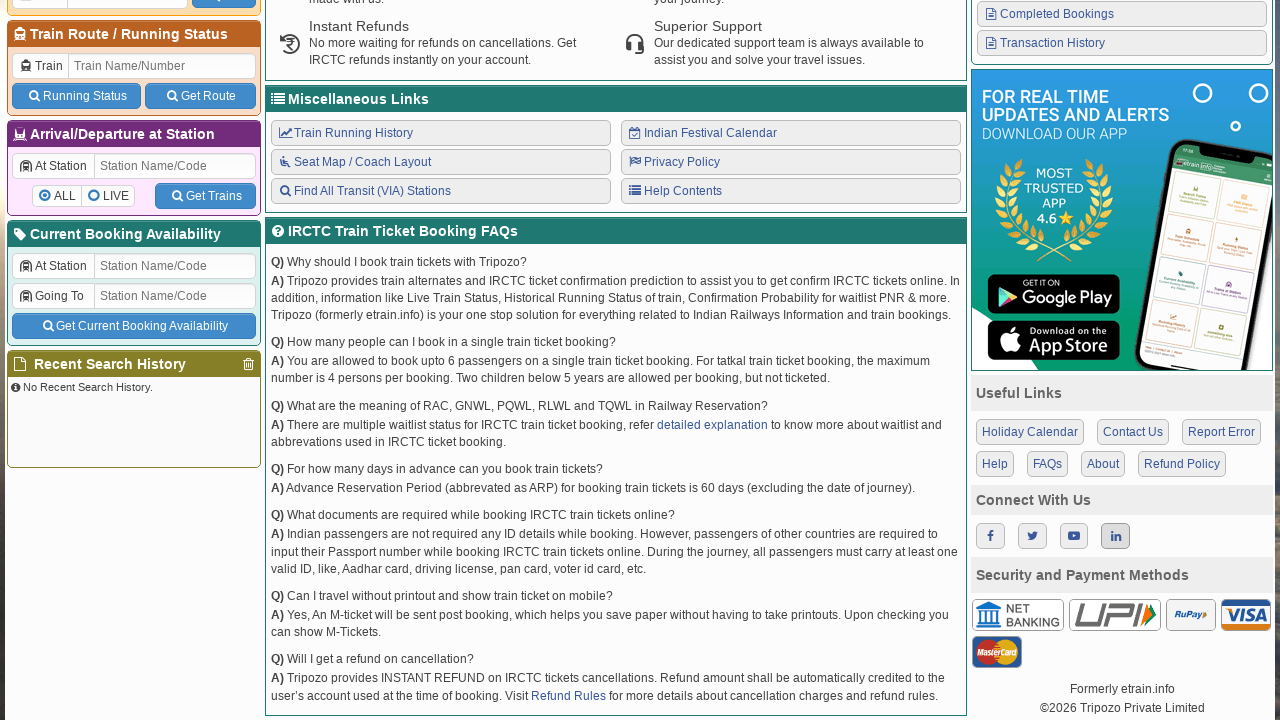

Retrieved etrain home page title: Indian Railways Reservation Enquiry, IRCTC Booking, PNR Status, Live Running Status, Running History, Schedule, Route Map, Confirmation Chances, Arrival/Departure, Fare, Indian Rail - etrain.info : Complete Railway Information
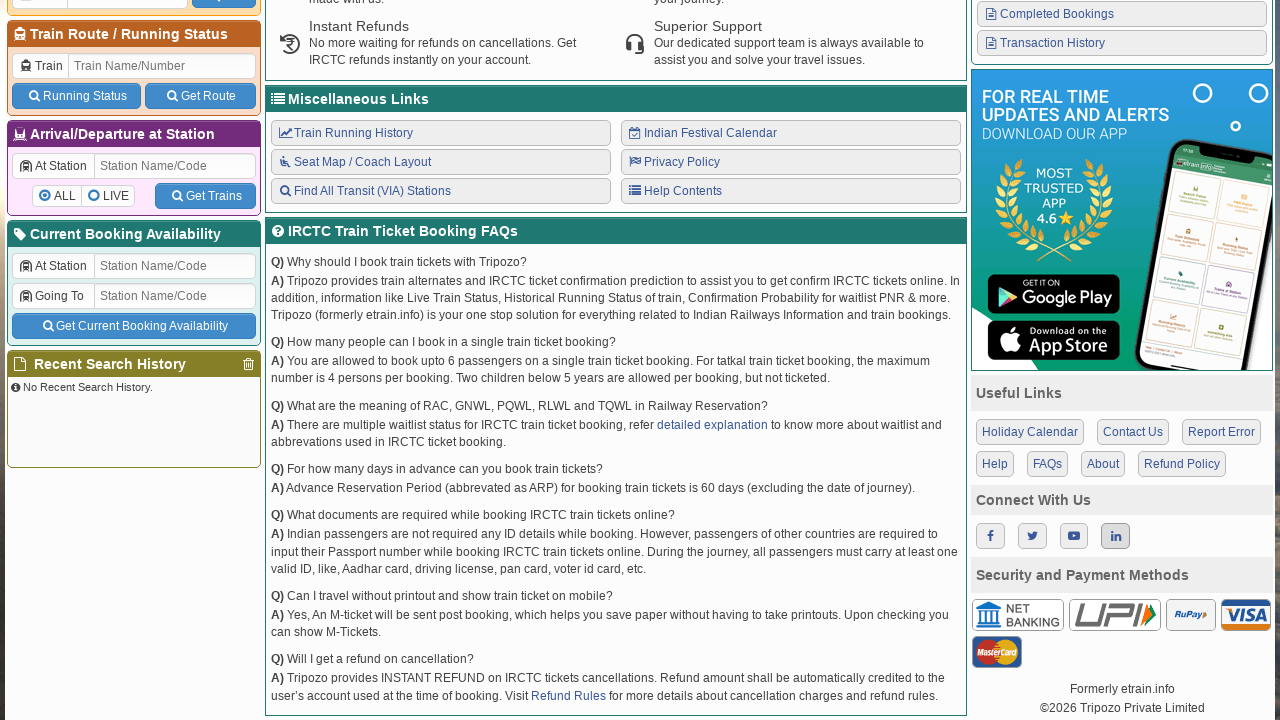

Retrieved etrain home page URL: https://etrain.info/in
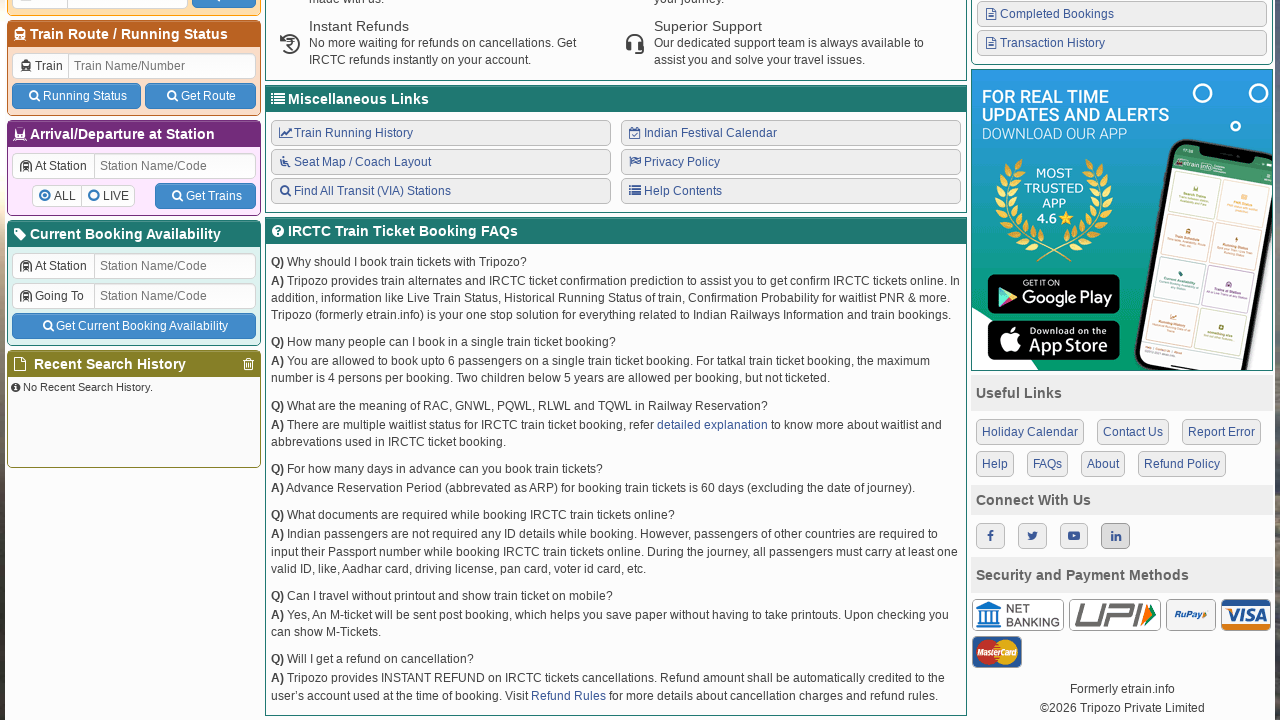

Closed LinkedIn popup window
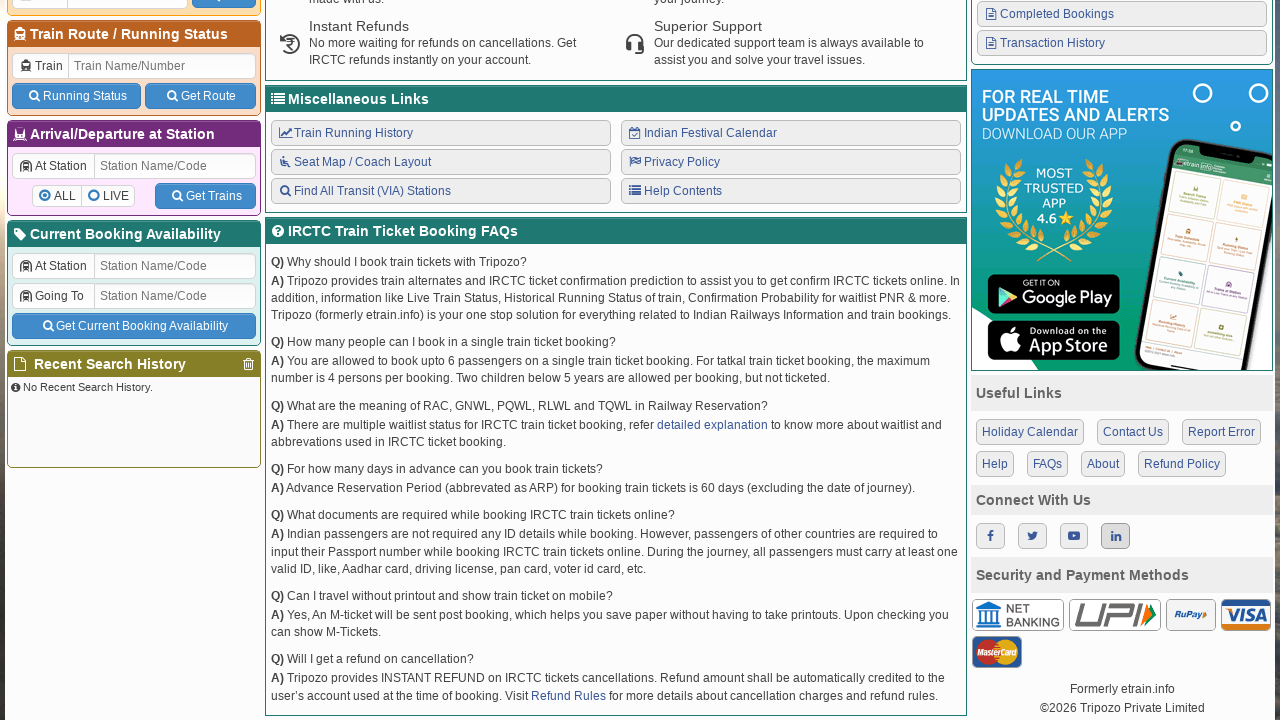

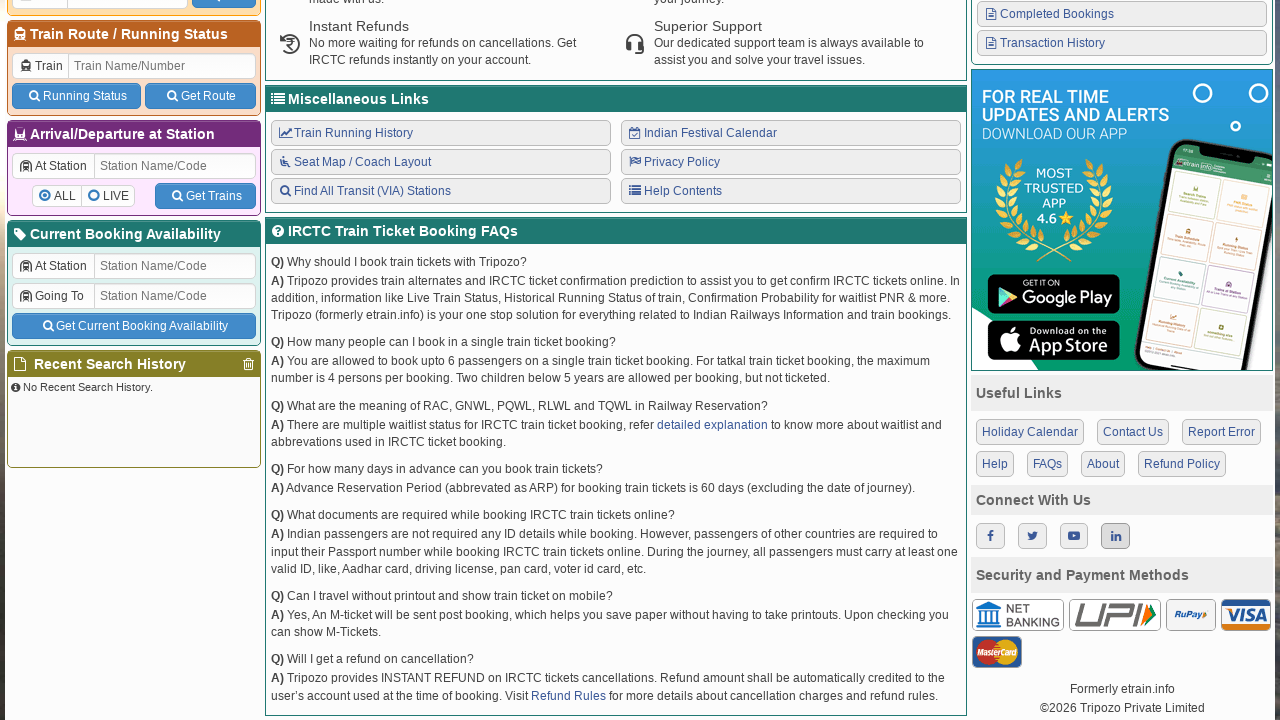